Tests nested menu navigation by hovering over menu items to reveal sub-menus, navigating from Main Item 2 to SUB SUB LIST and then to Sub Sub Item 2

Starting URL: https://demoqa.com/menu/#

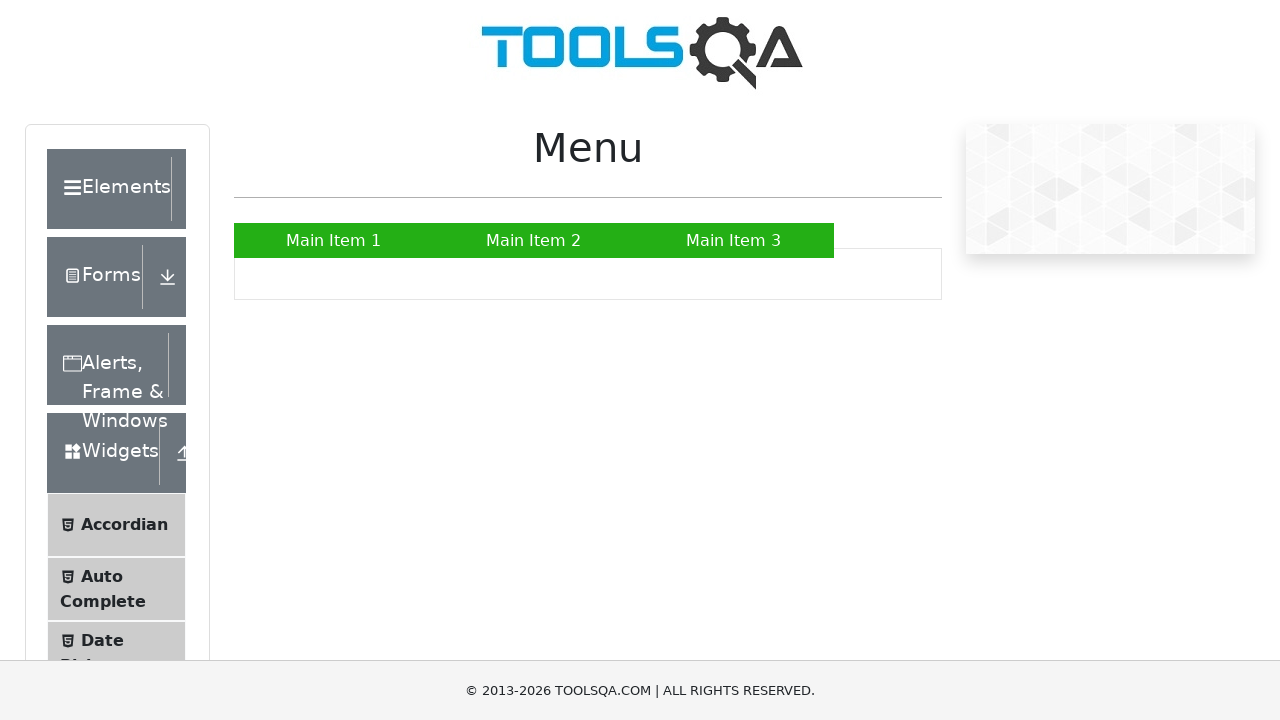

Hovered over Main Item 2 to reveal submenu at (534, 240) on xpath=//a[contains(text(),'Main Item 2')]
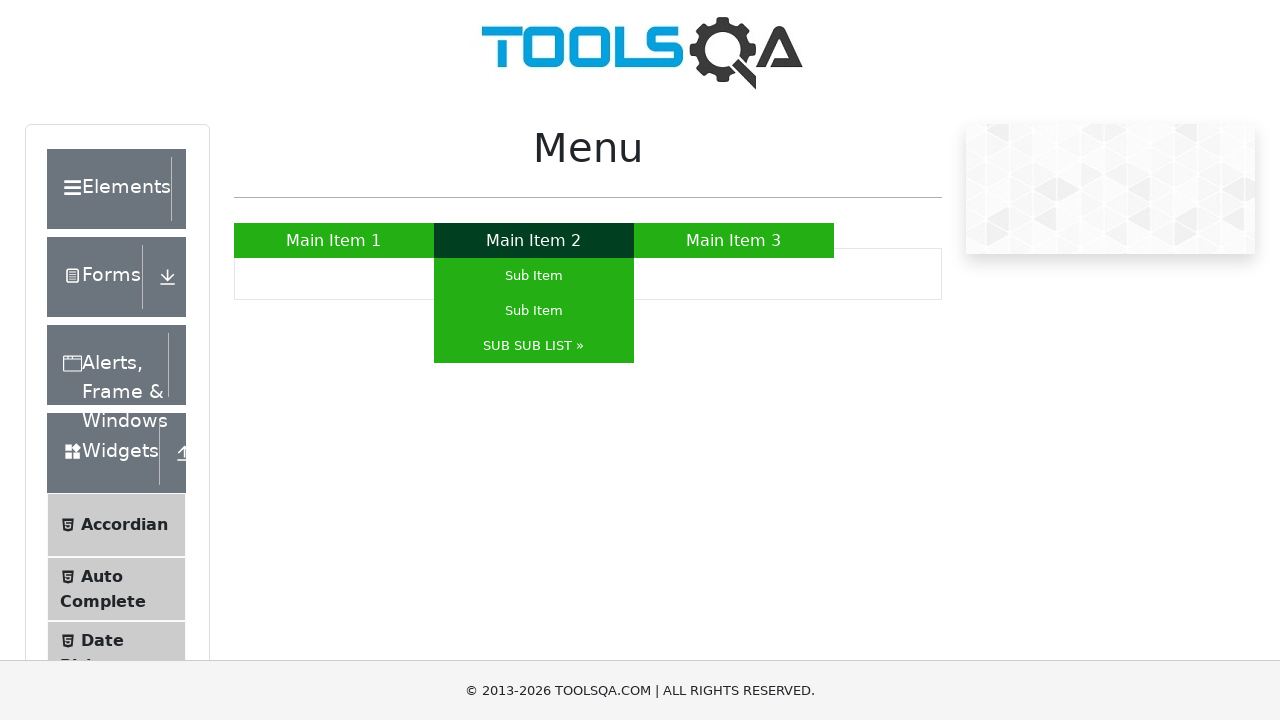

Hovered over SUB SUB LIST to reveal nested submenu at (534, 346) on xpath=//a[contains(text(),'SUB SUB LIST »')]
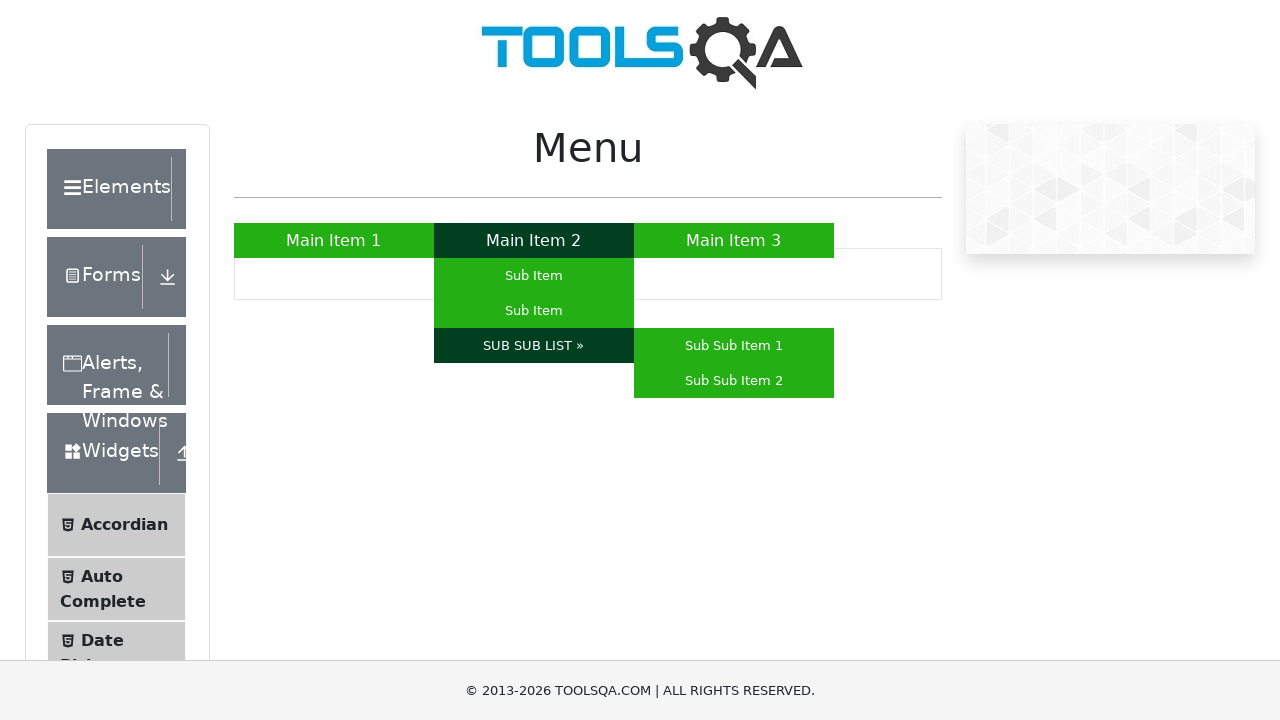

Waited for Sub Sub Item 2 to become visible
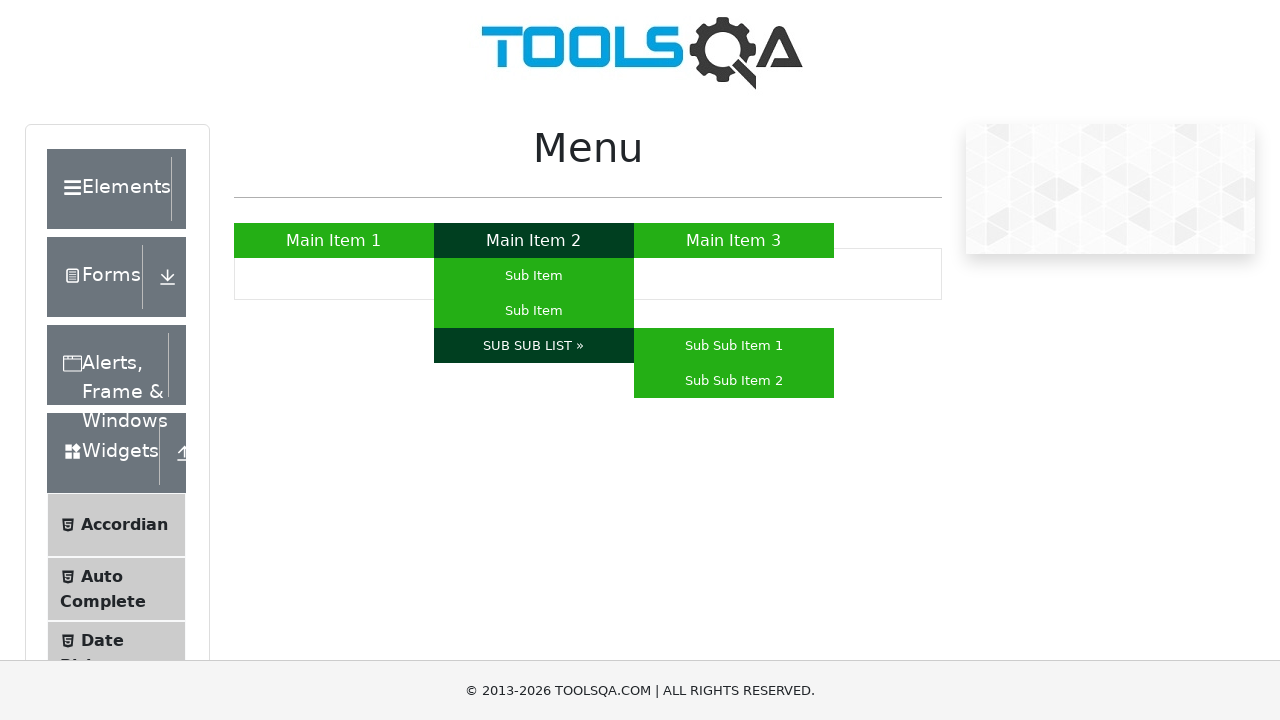

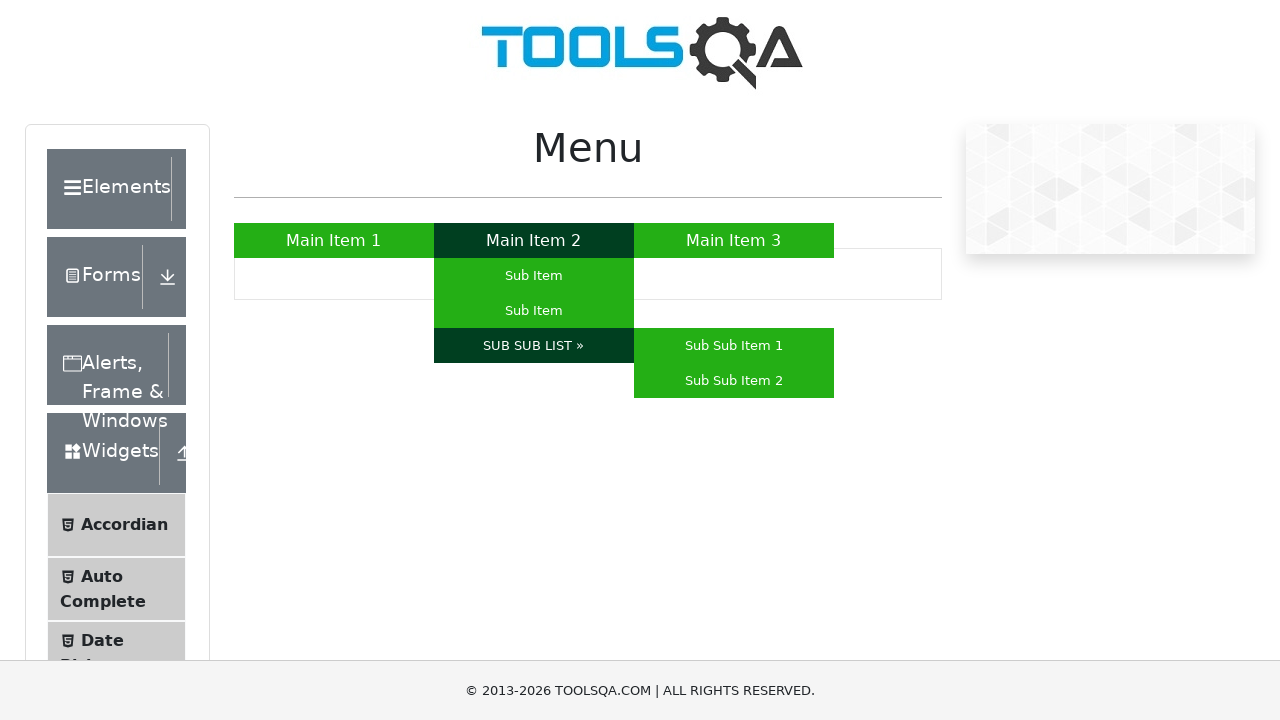